Tests dropdown selection functionality by navigating to a test automation practice page and selecting "japan" from a country dropdown menu.

Starting URL: https://testautomationpractice.blogspot.com/

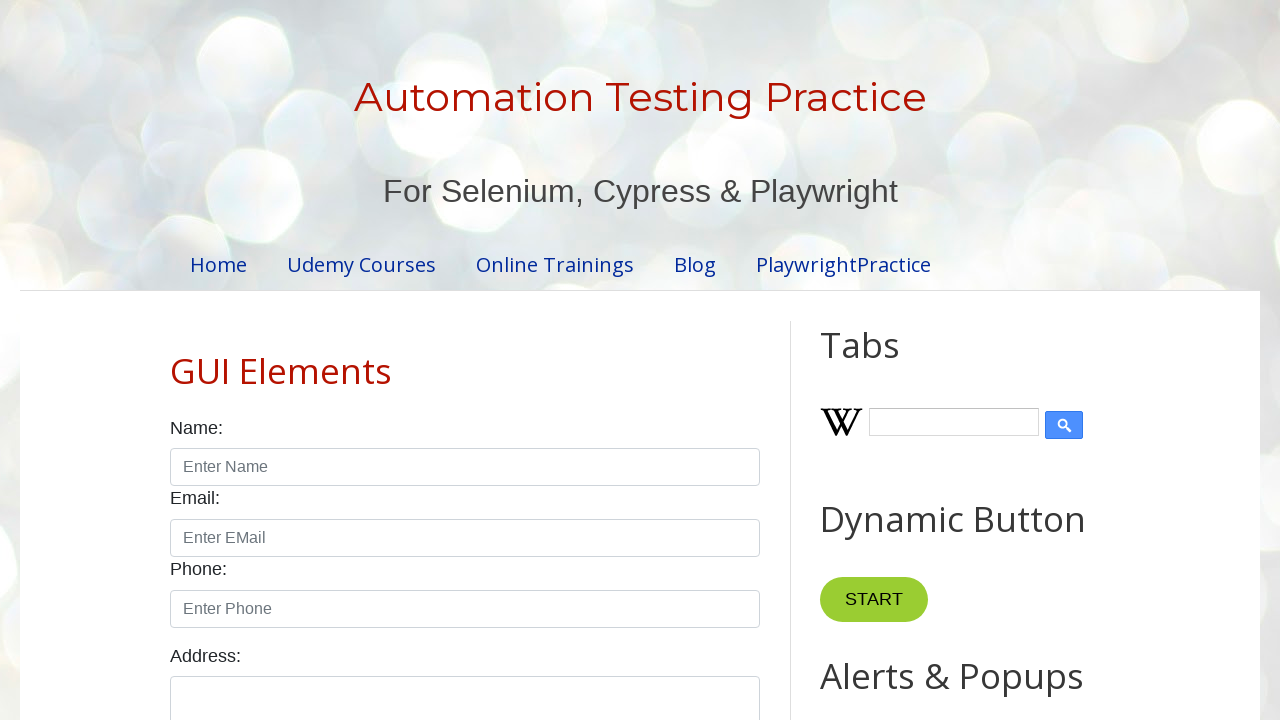

Navigated to test automation practice page
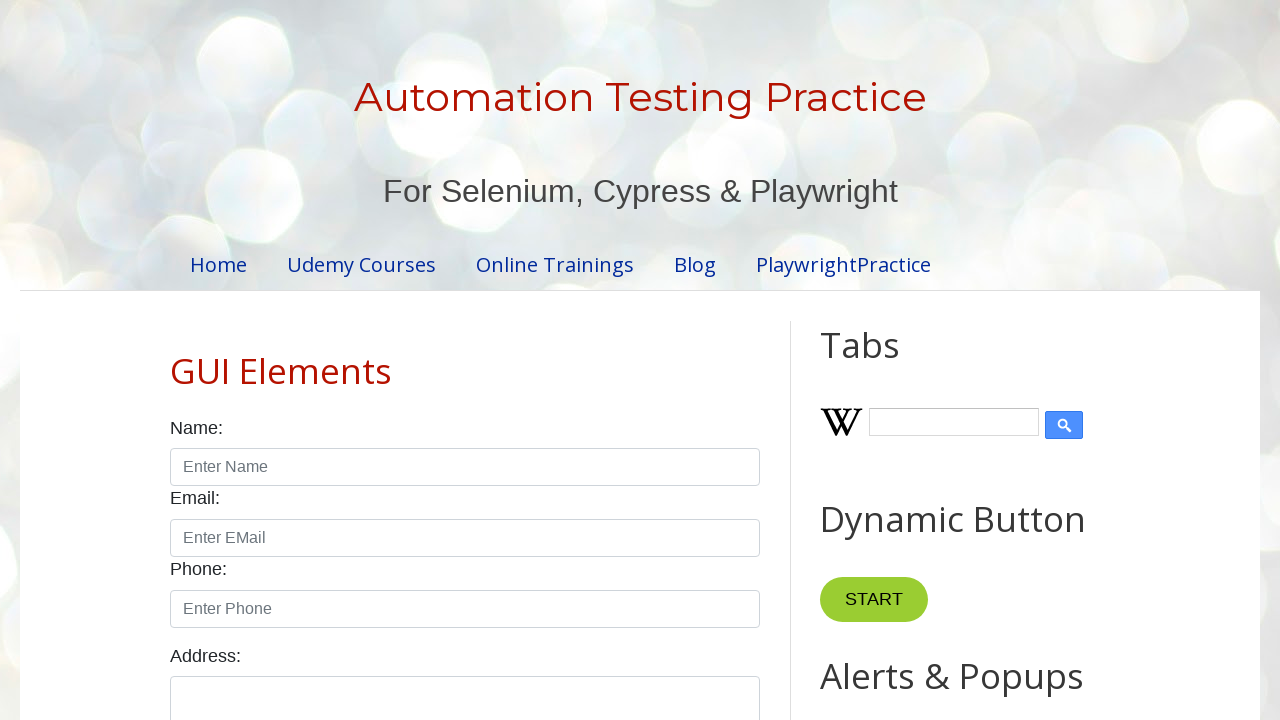

Selected 'japan' from country dropdown menu on //*[@id='country']
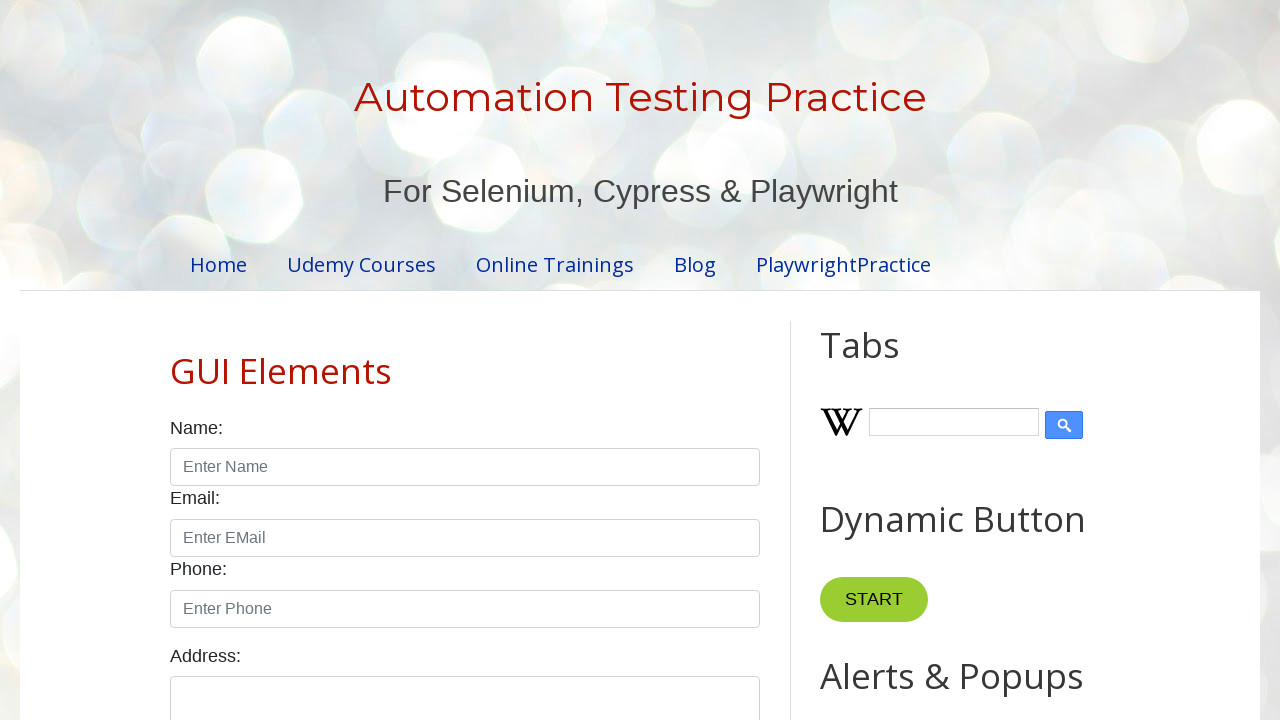

Waited for dropdown selection to be observed
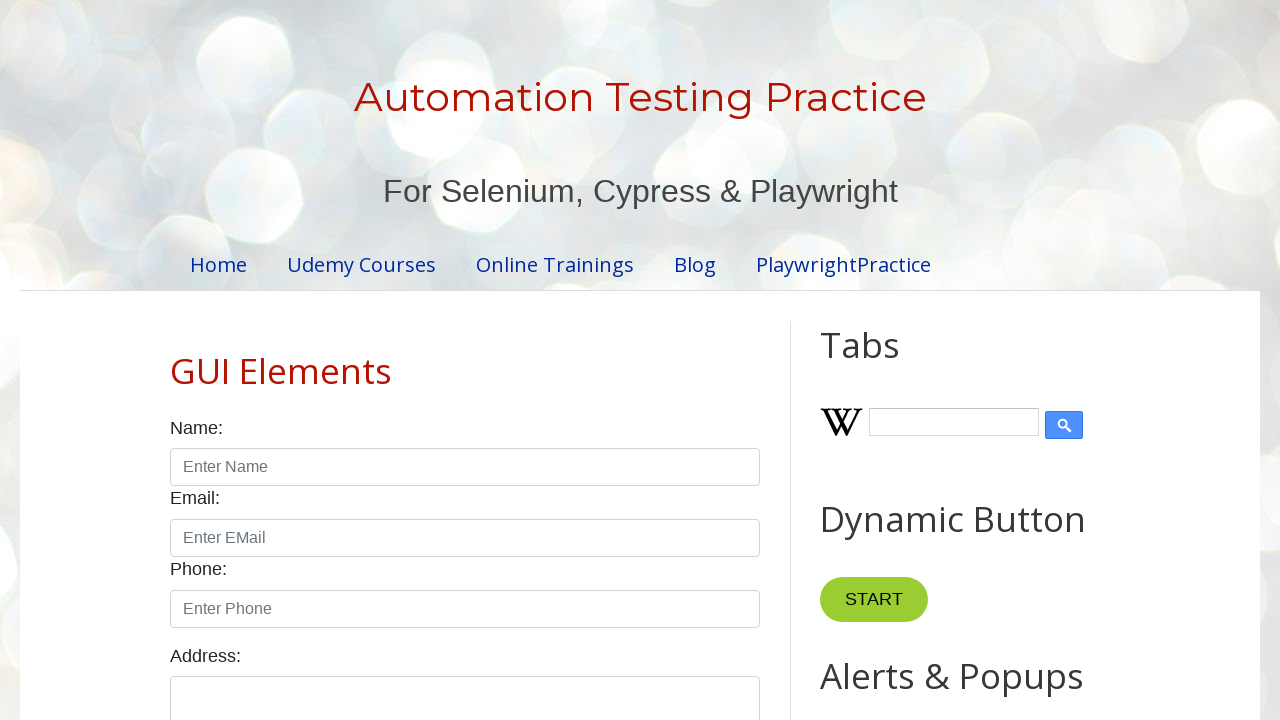

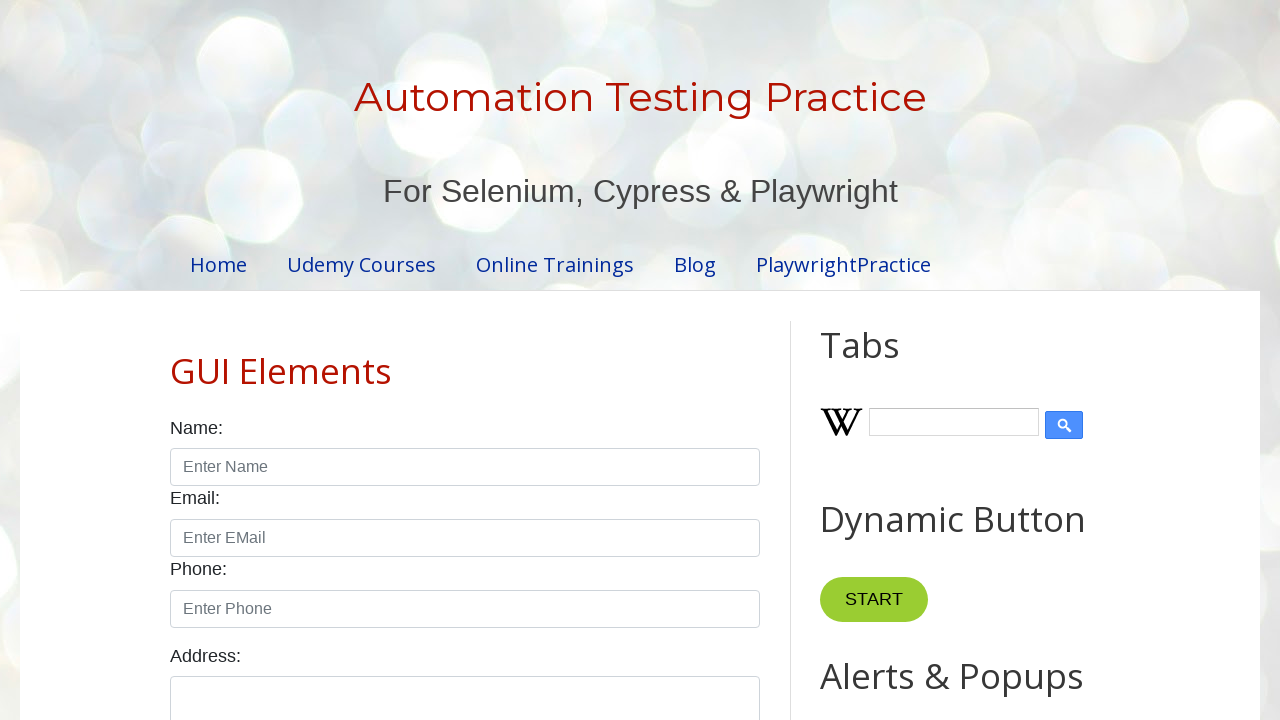